Navigates to Meesho website and verifies the page title is loaded correctly

Starting URL: https://www.meesho.com/

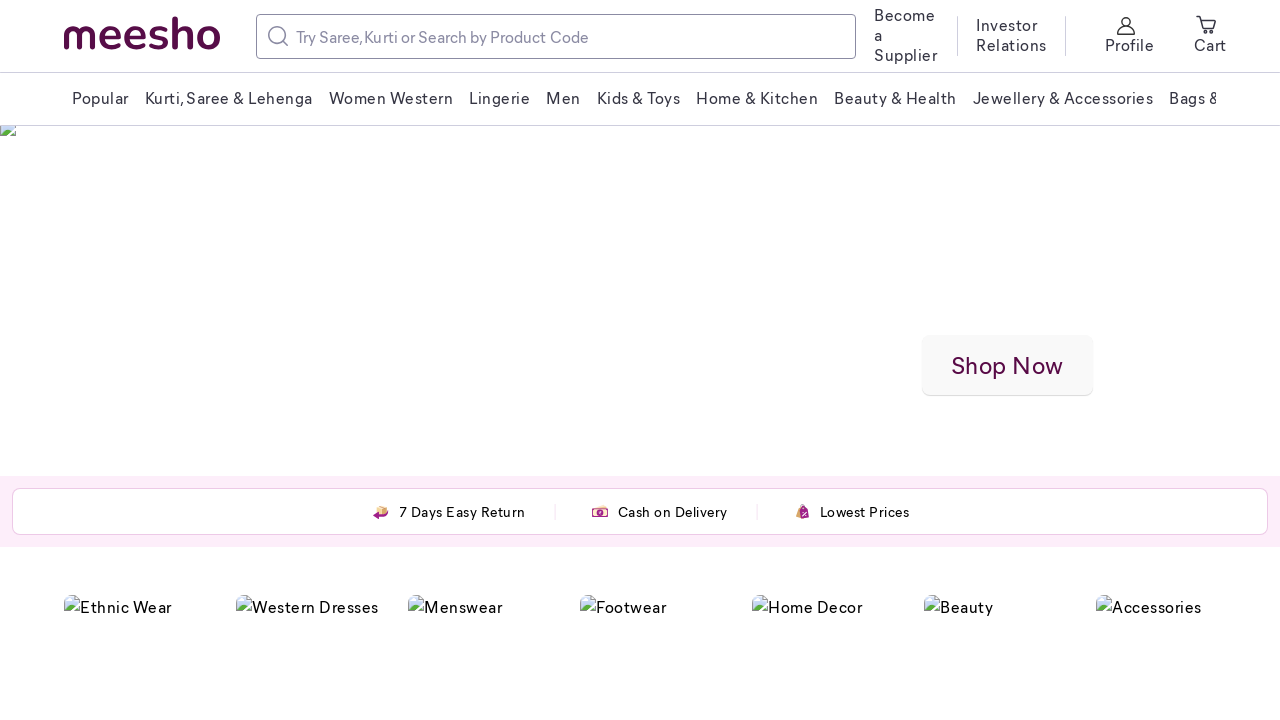

Navigated to Meesho website
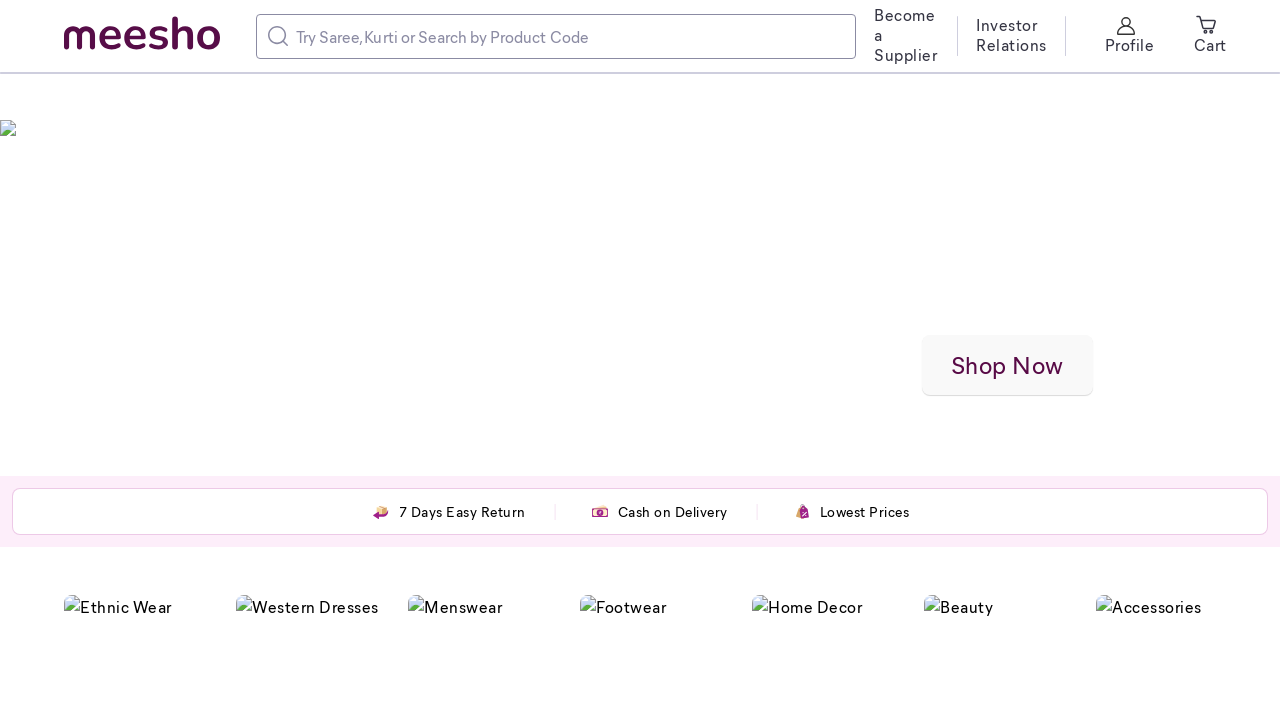

Page DOM content fully loaded
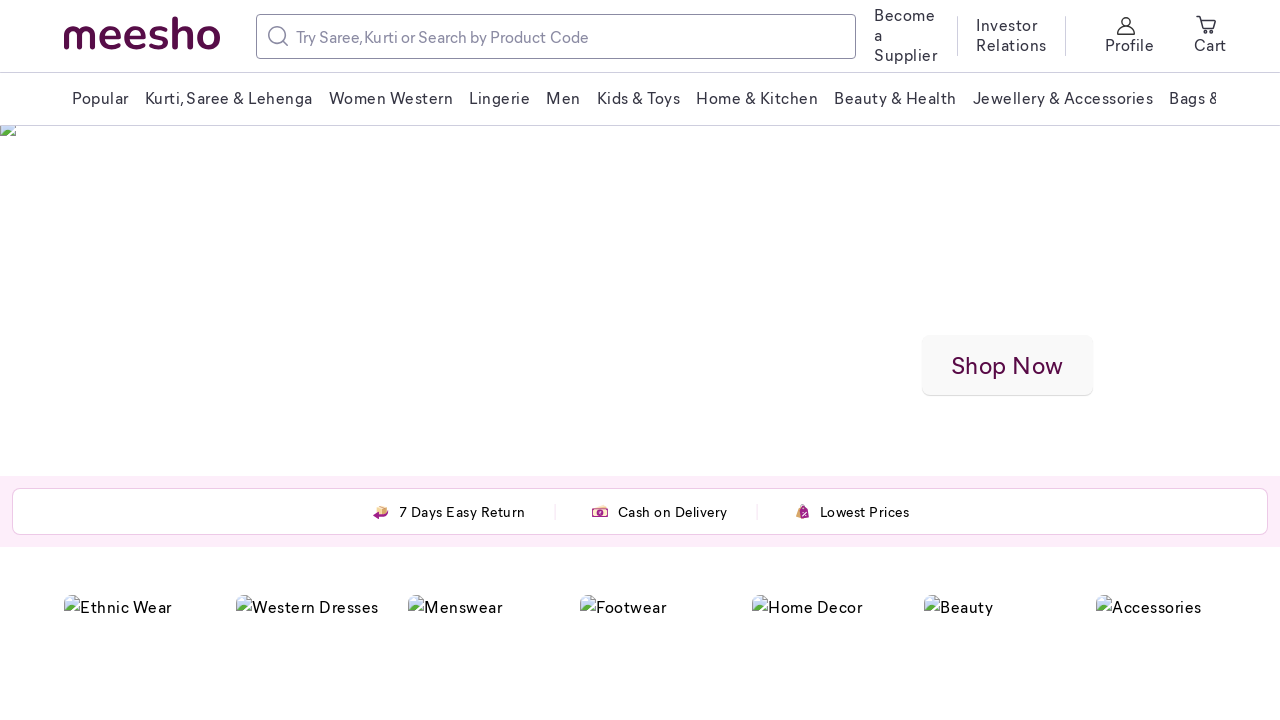

Retrieved page title: Online Shopping Site for Fashion, Electronics, Home & More | Meesho
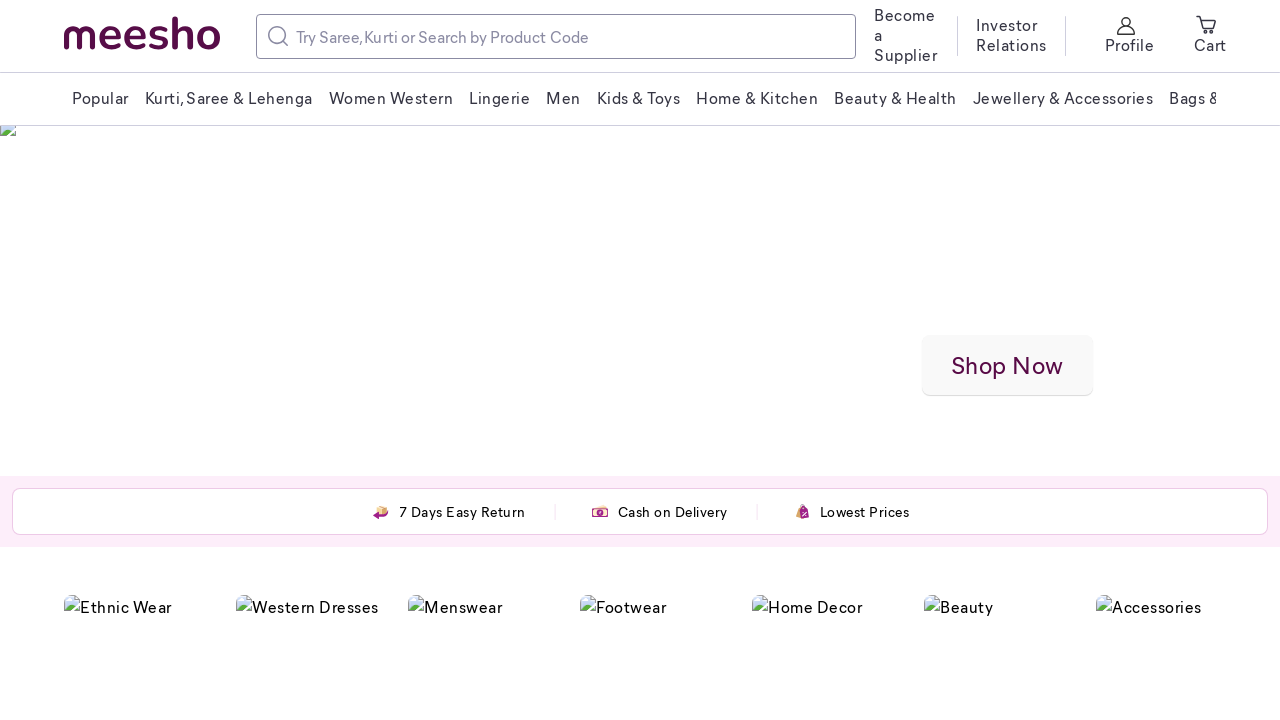

Page title verified: Online Shopping Site for Fashion, Electronics, Home & More | Meesho
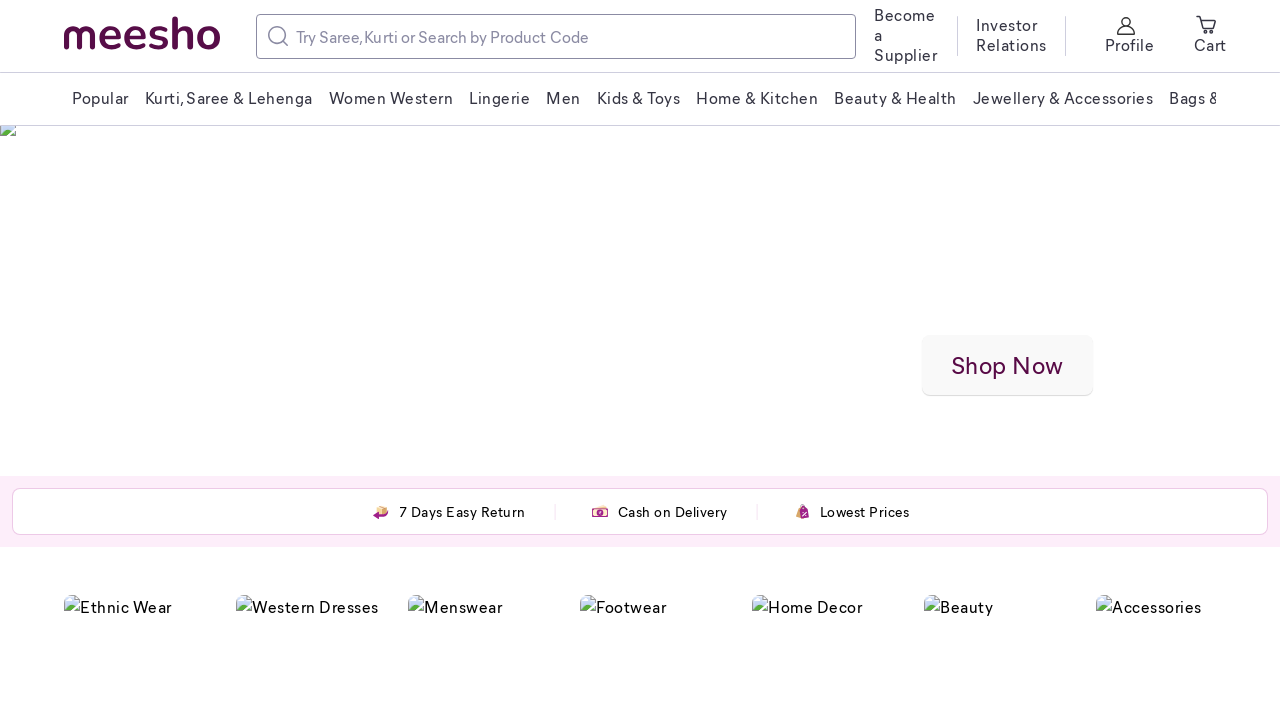

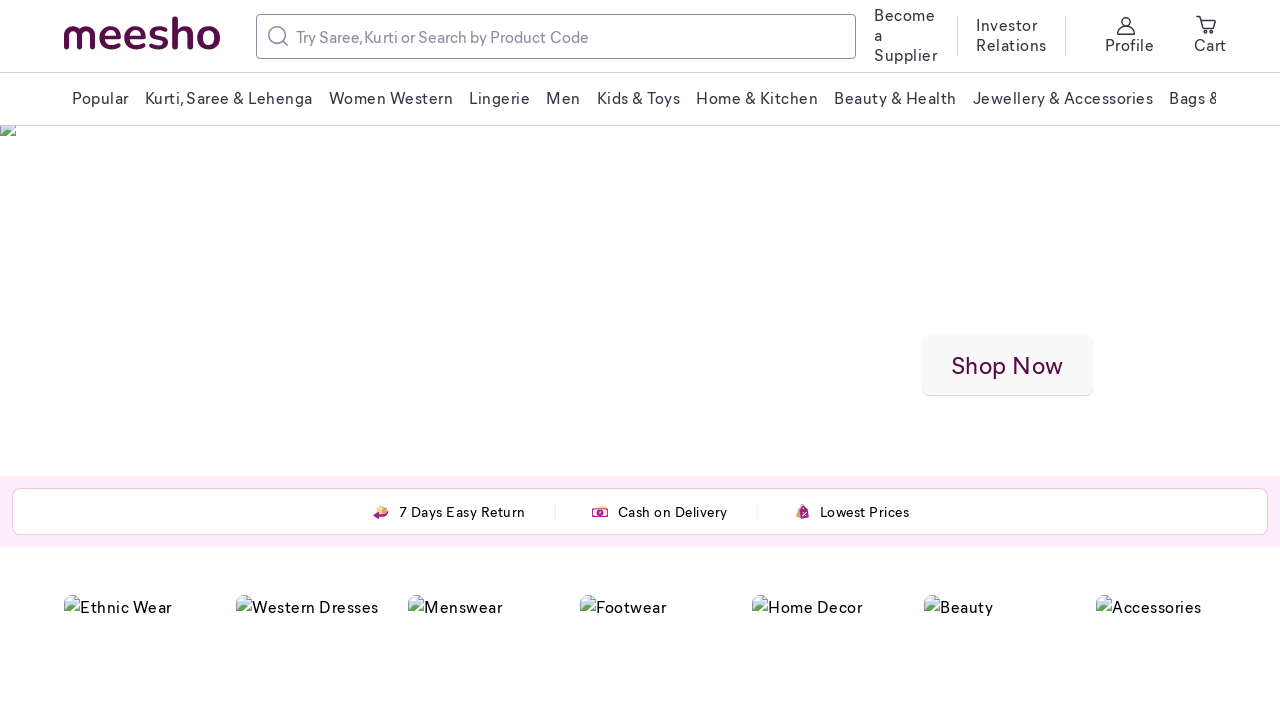